Tests popup window handling by clicking a link that opens a new window and capturing window handles

Starting URL: http://omayo.blogspot.com/

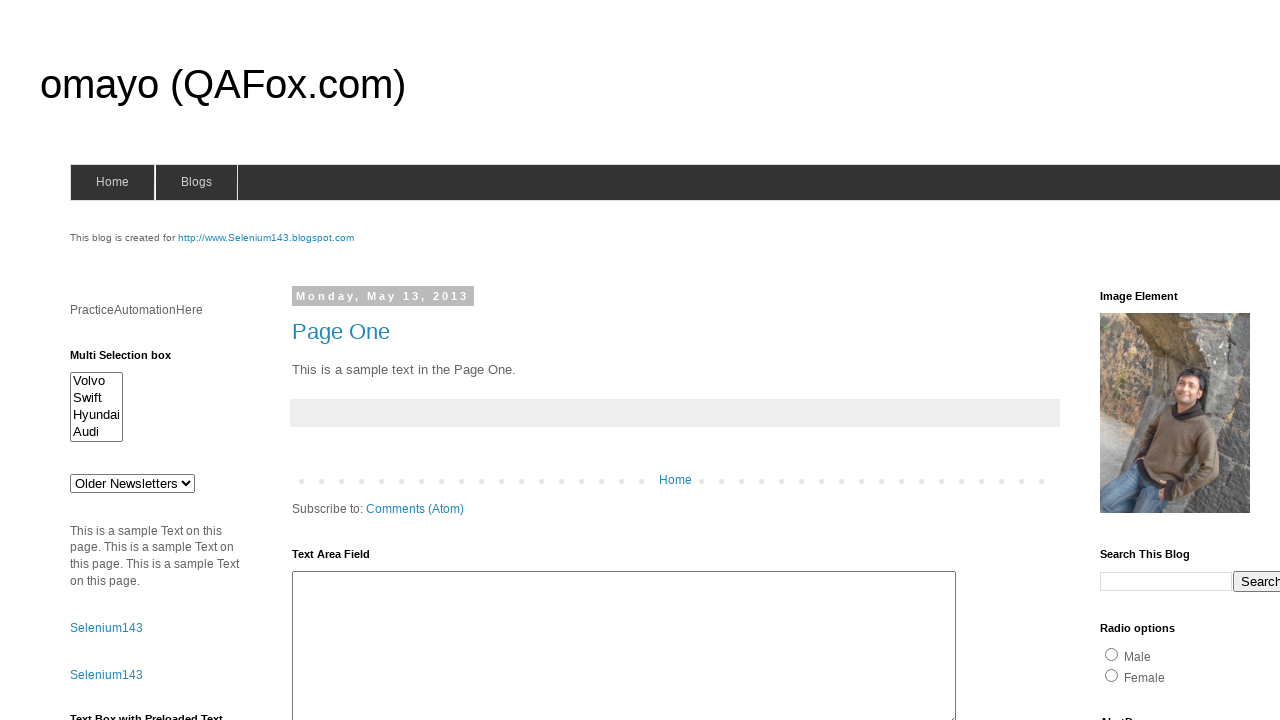

Clicked link to open a popup window at (132, 360) on a:has-text('open a popup window')
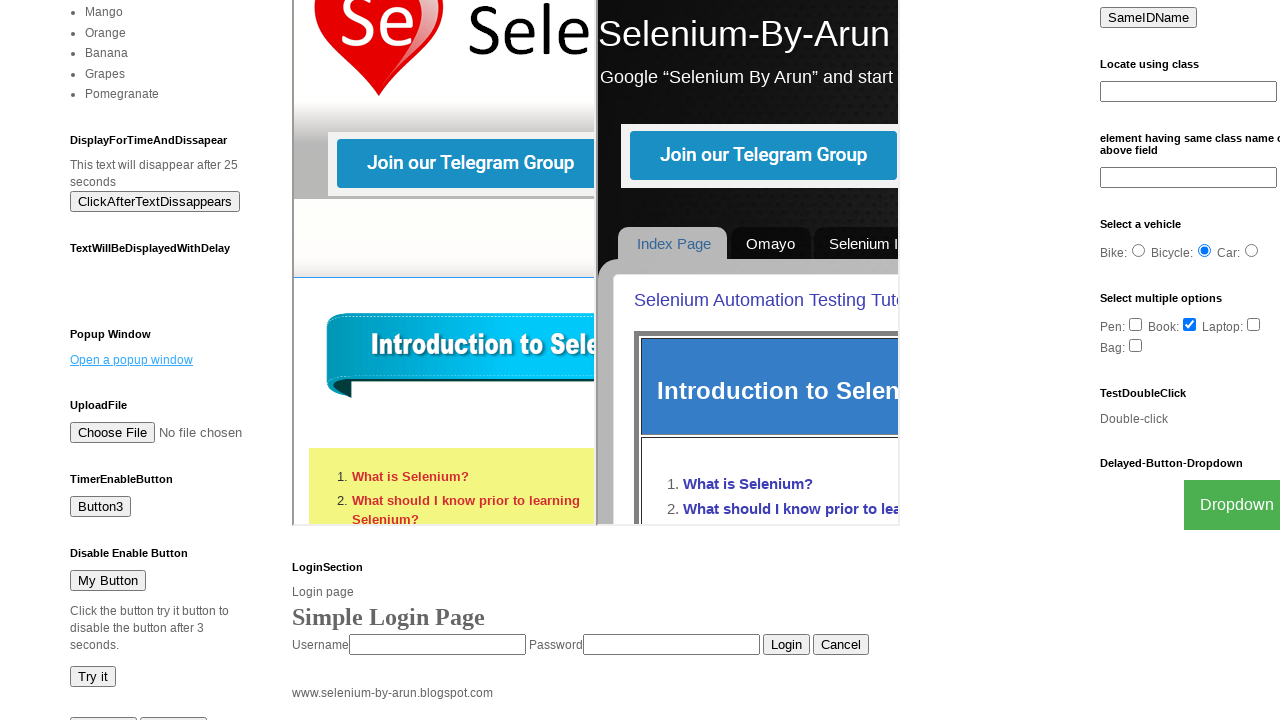

Waited 1 second for popup window to open
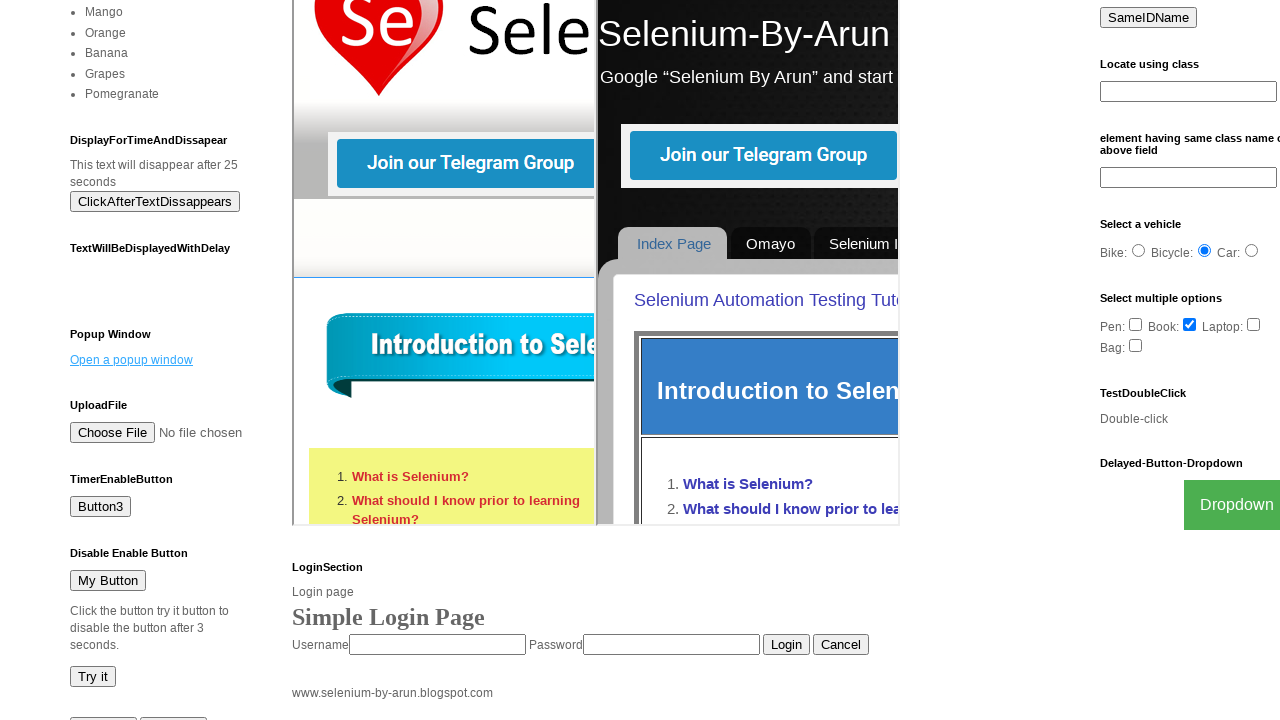

Retrieved all open windows - total count: 2
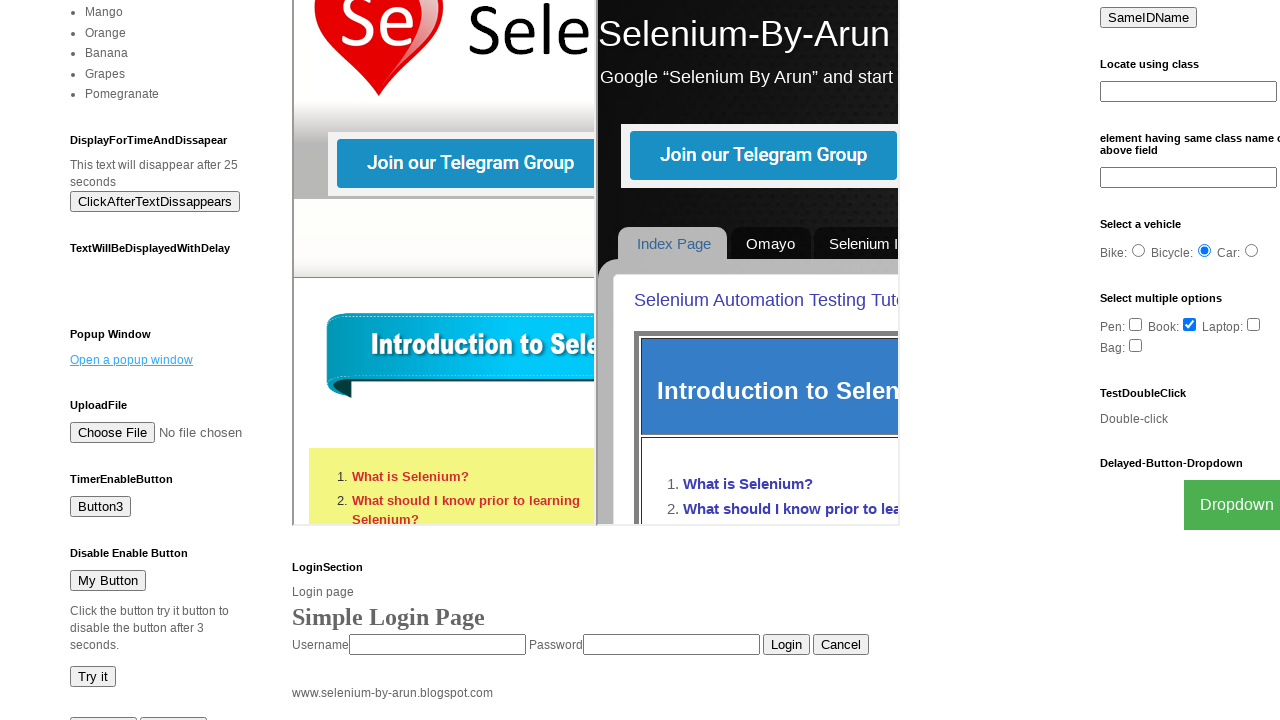

Captured parent window URL: http://omayo.blogspot.com/
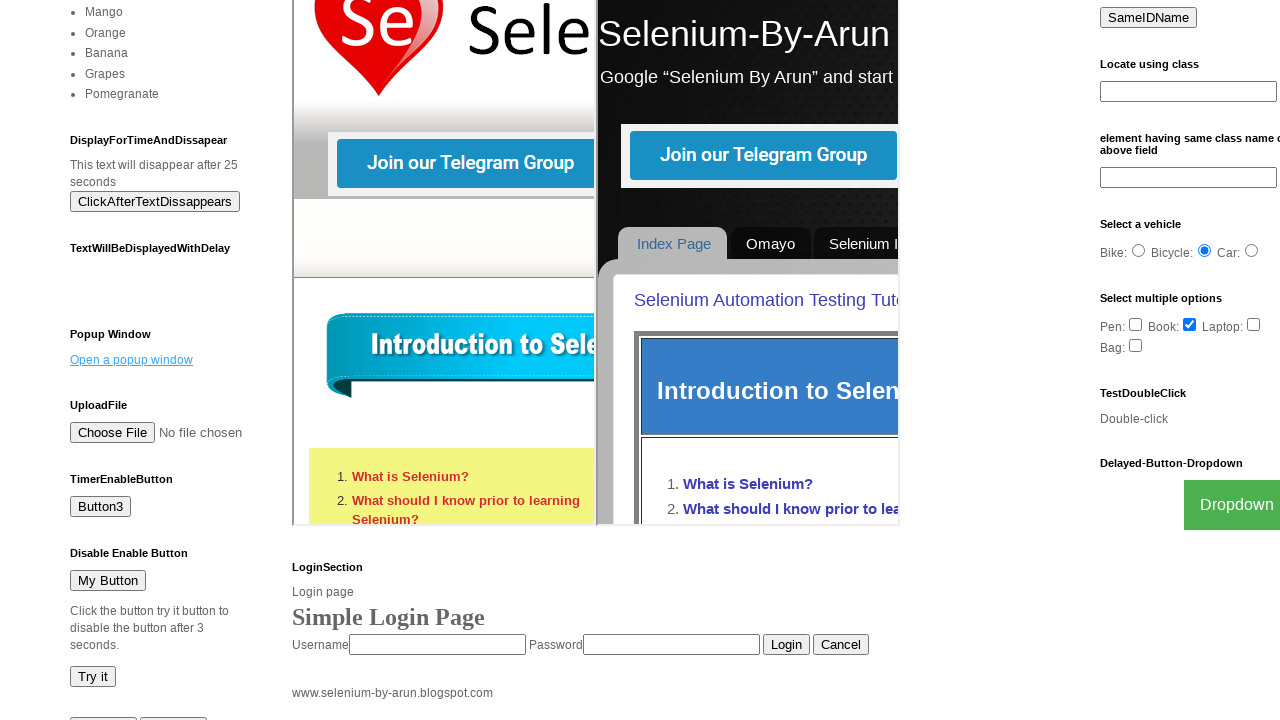

Captured child window URL: https://the-internet.herokuapp.com/windows/new
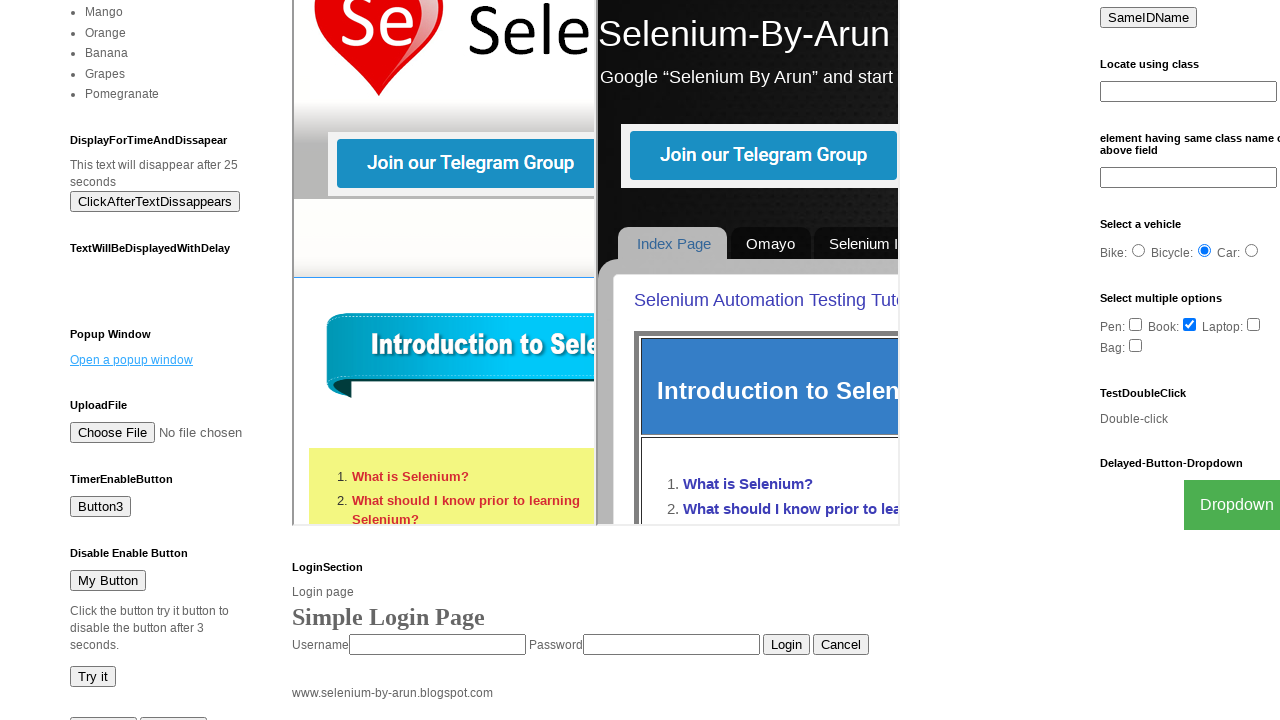

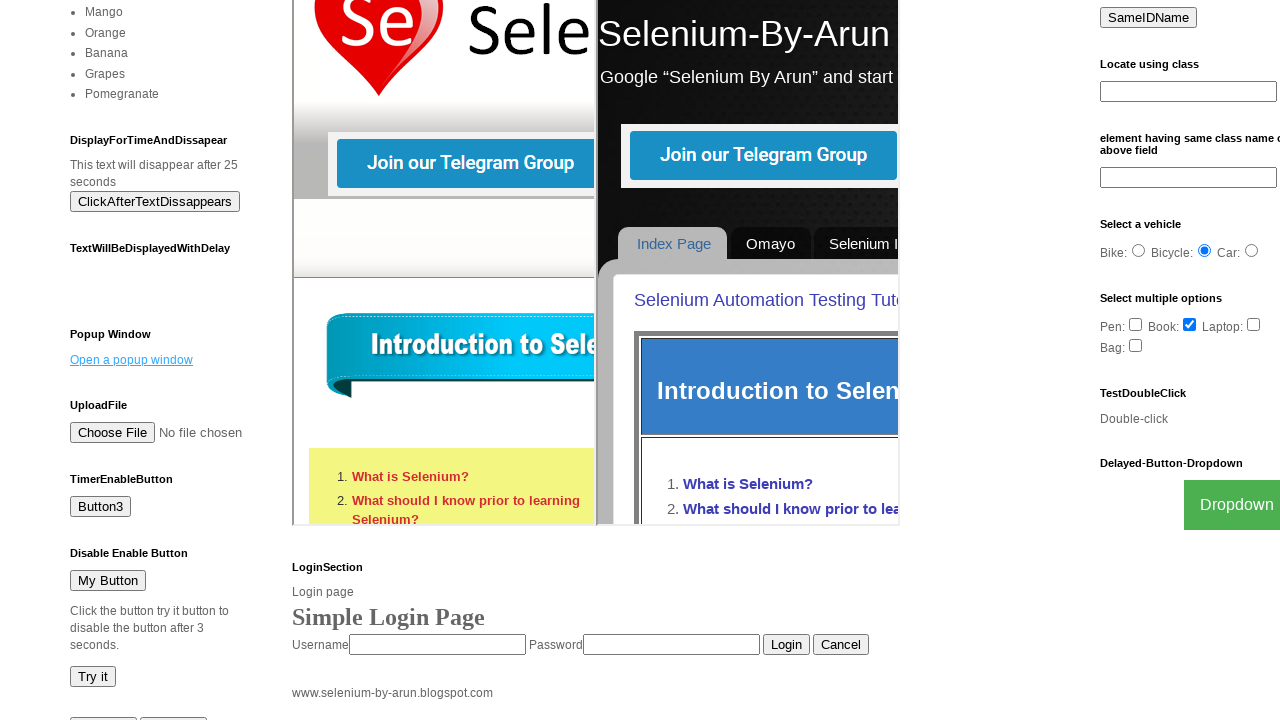